Tests handling of stale element reference by refreshing the page and clicking a Checkboxes link, demonstrating how to relocate elements after page refresh

Starting URL: https://testcenter.techproeducation.com/

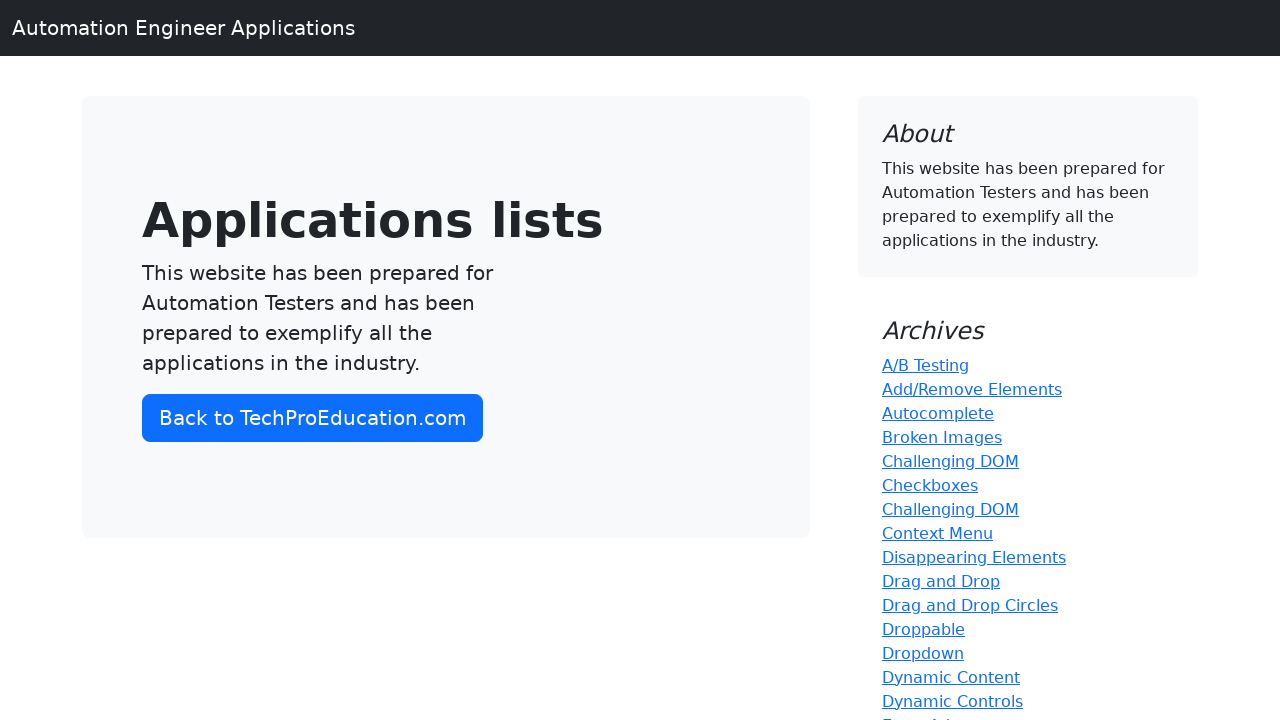

Located and verified Checkboxes link exists on the page
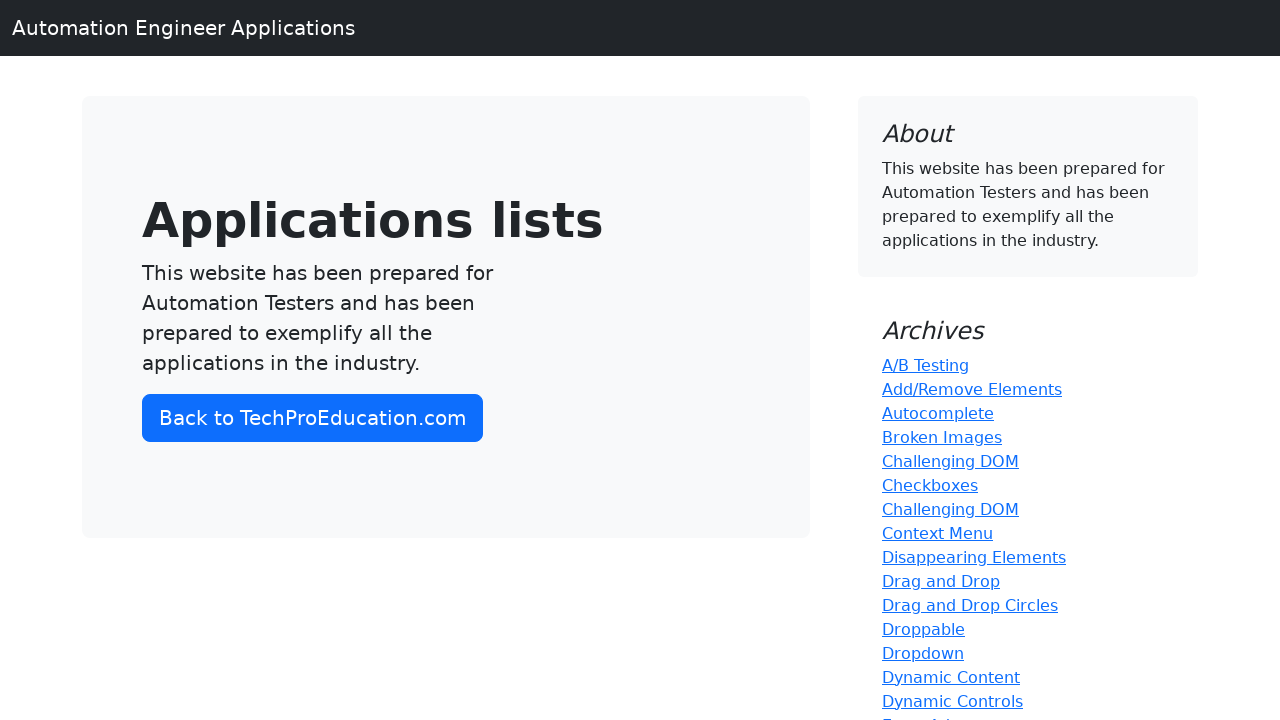

Refreshed the page to trigger stale element reference scenario
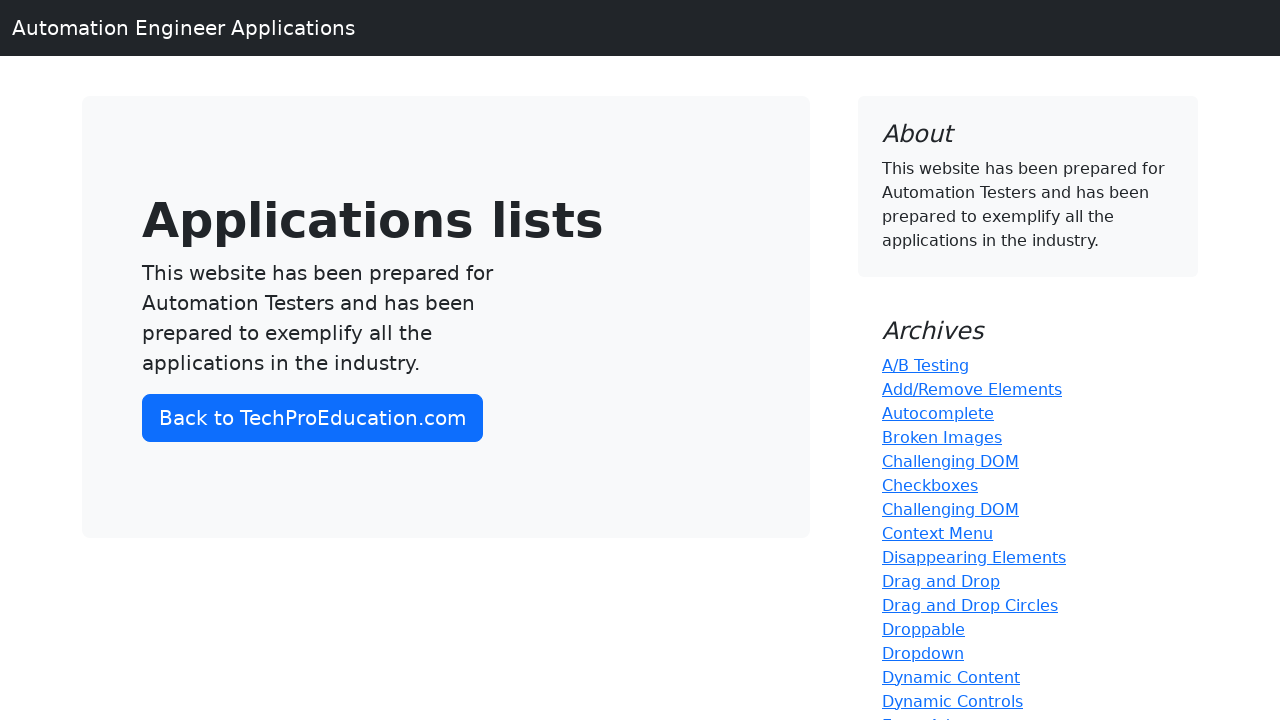

Relocated and clicked the Checkboxes link after page refresh at (930, 485) on a:text('Checkboxes')
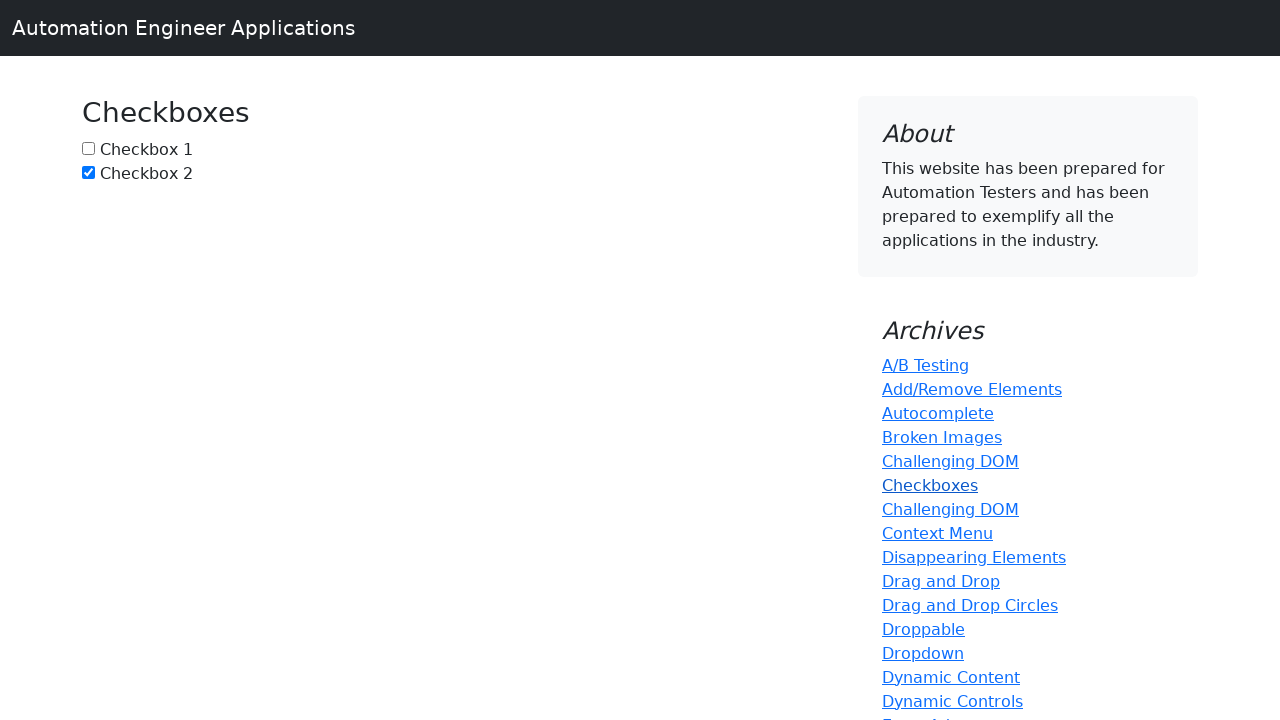

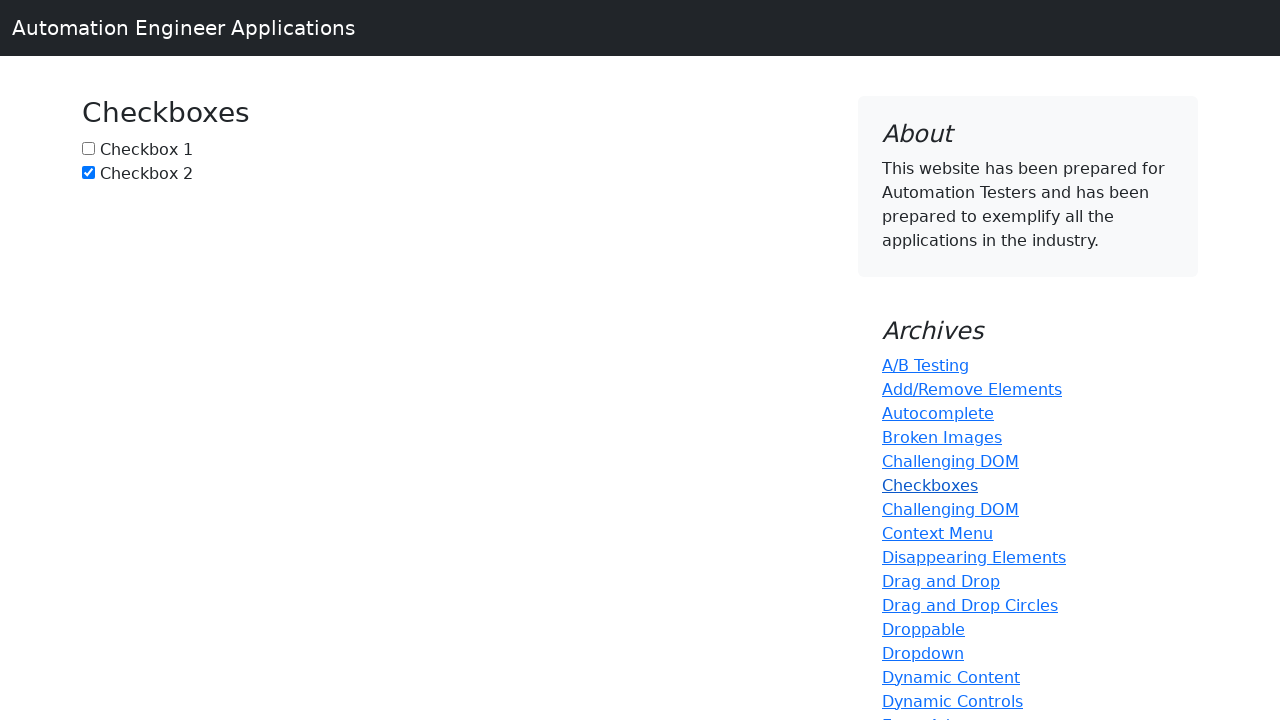